Navigates to Techtorial Academy website and retrieves the page title using JavaScript executor

Starting URL: http://www.techtorialacademy.com/

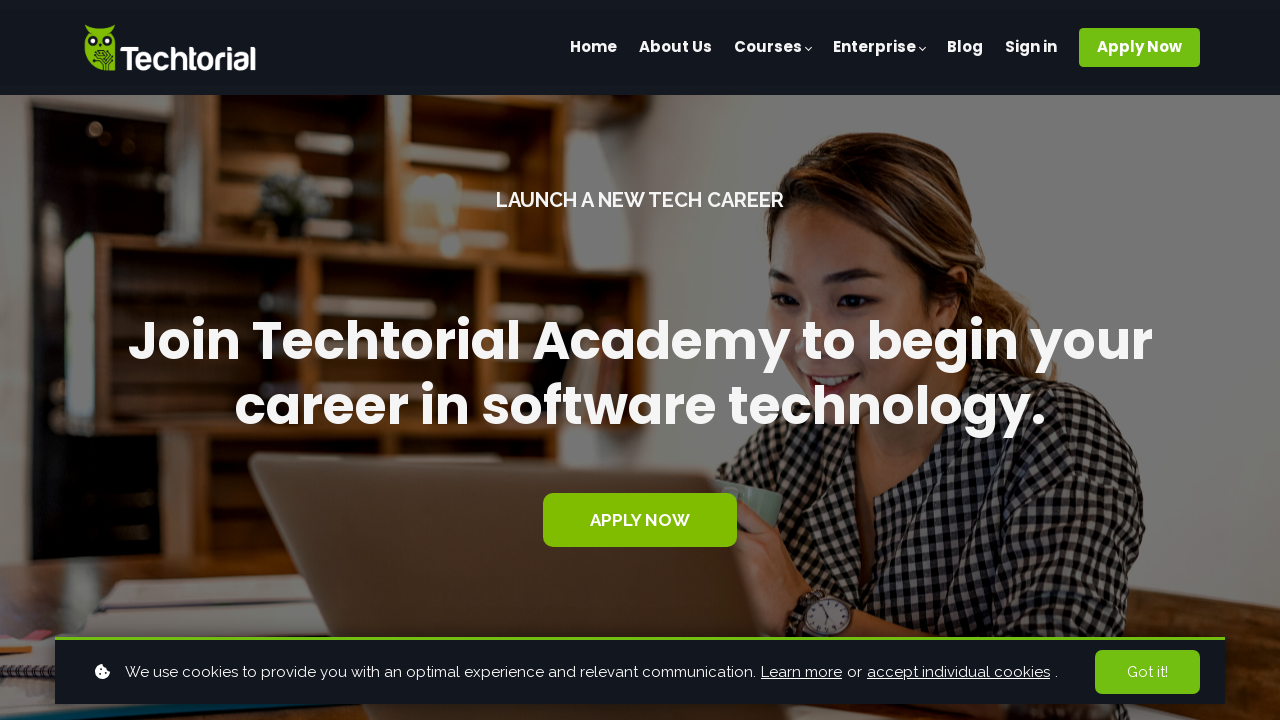

Navigated to Techtorial Academy website
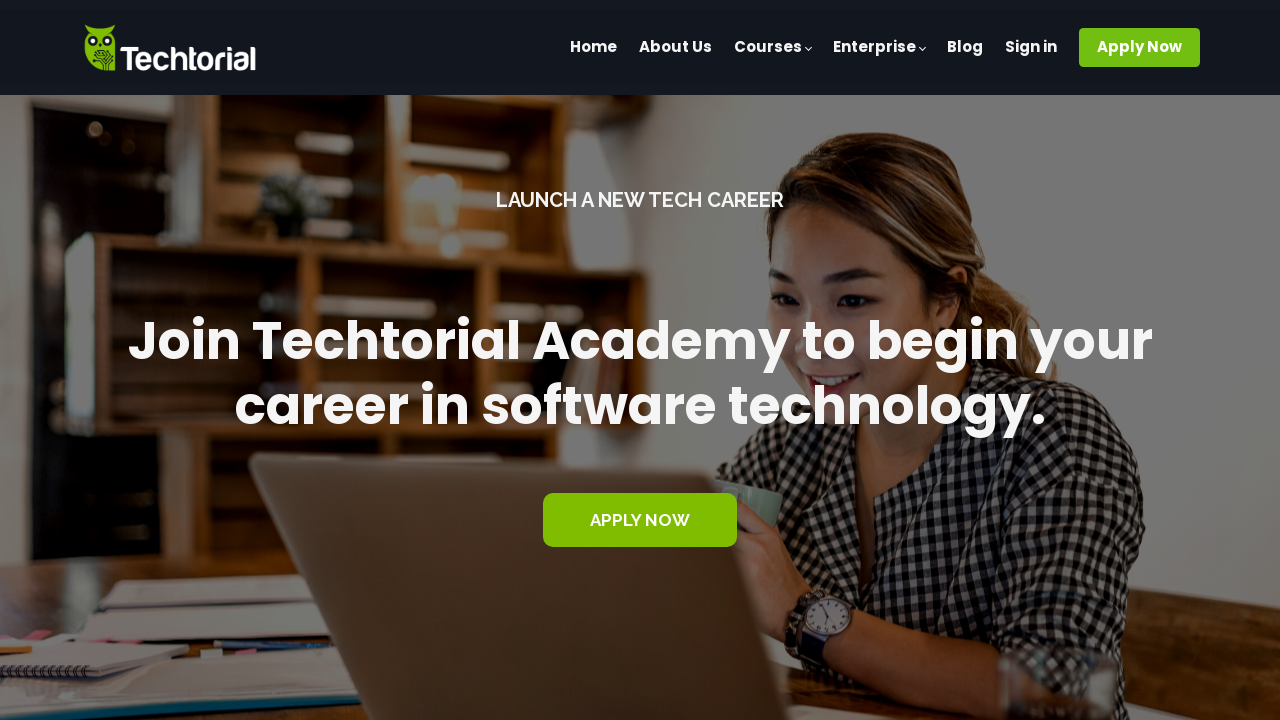

Retrieved page title using JavaScript executor
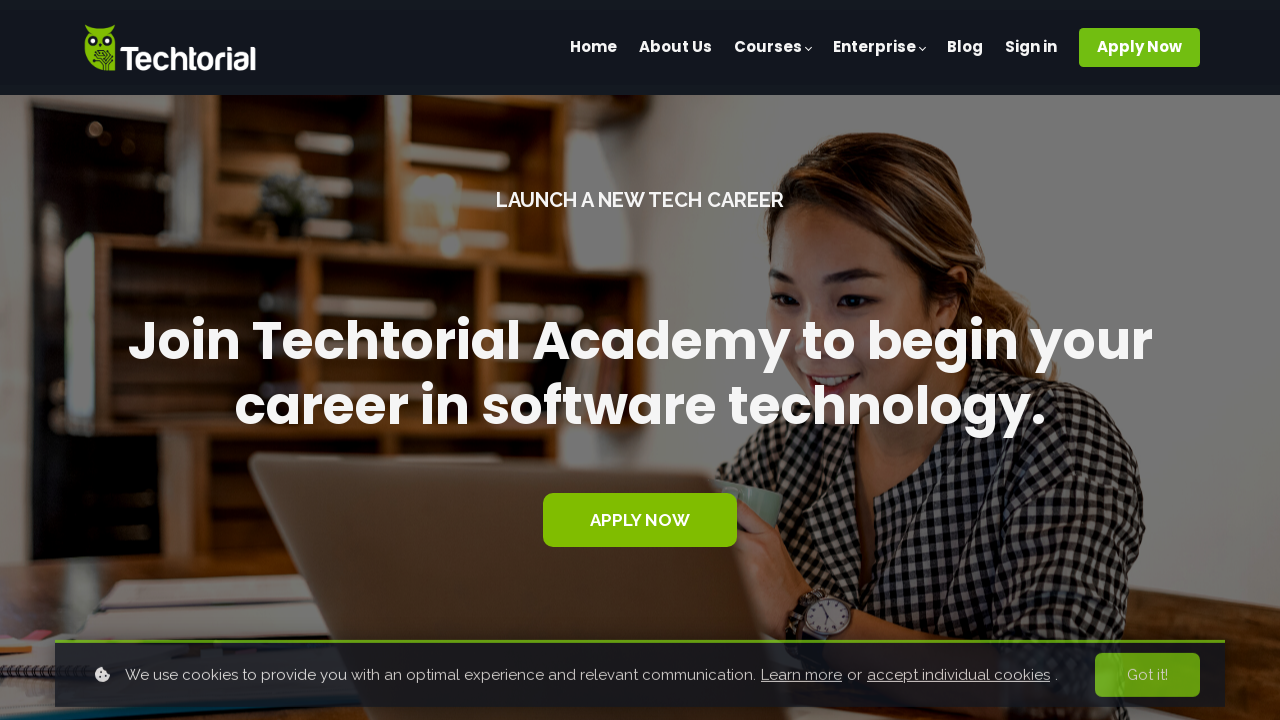

Page title: Kickstart Your Tech Career with Our Top-Rated Coding Bootcamp
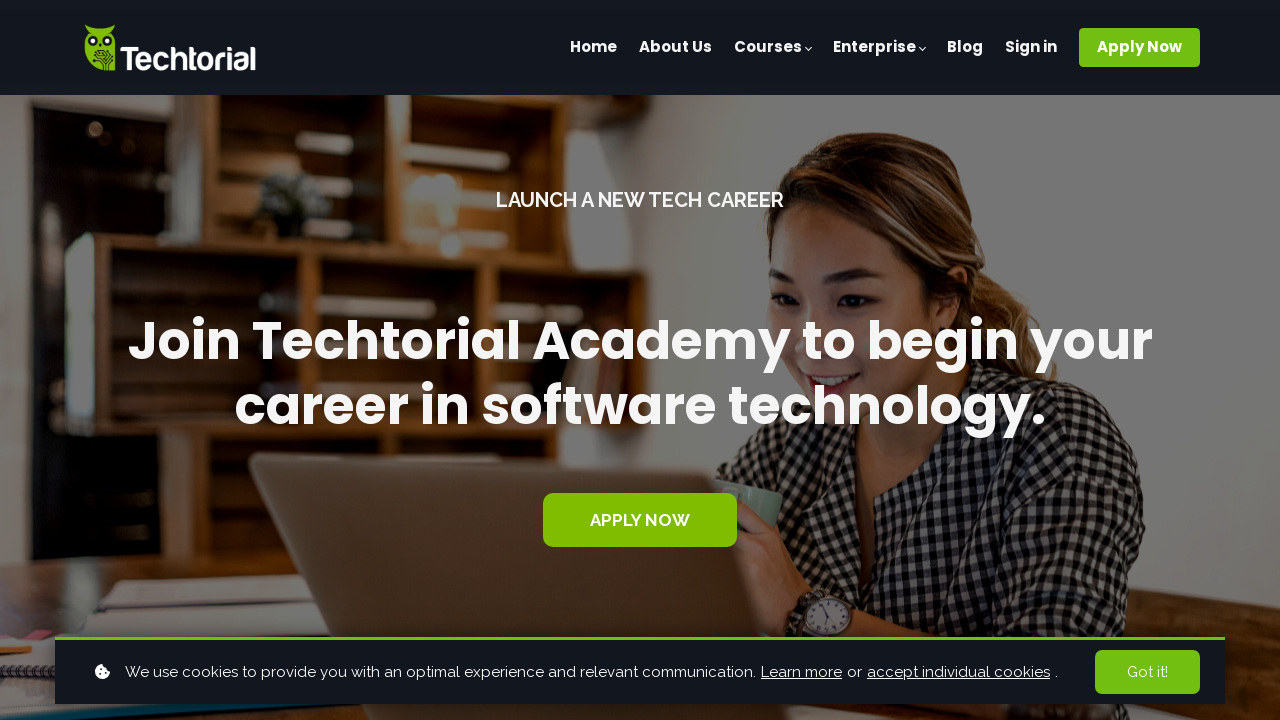

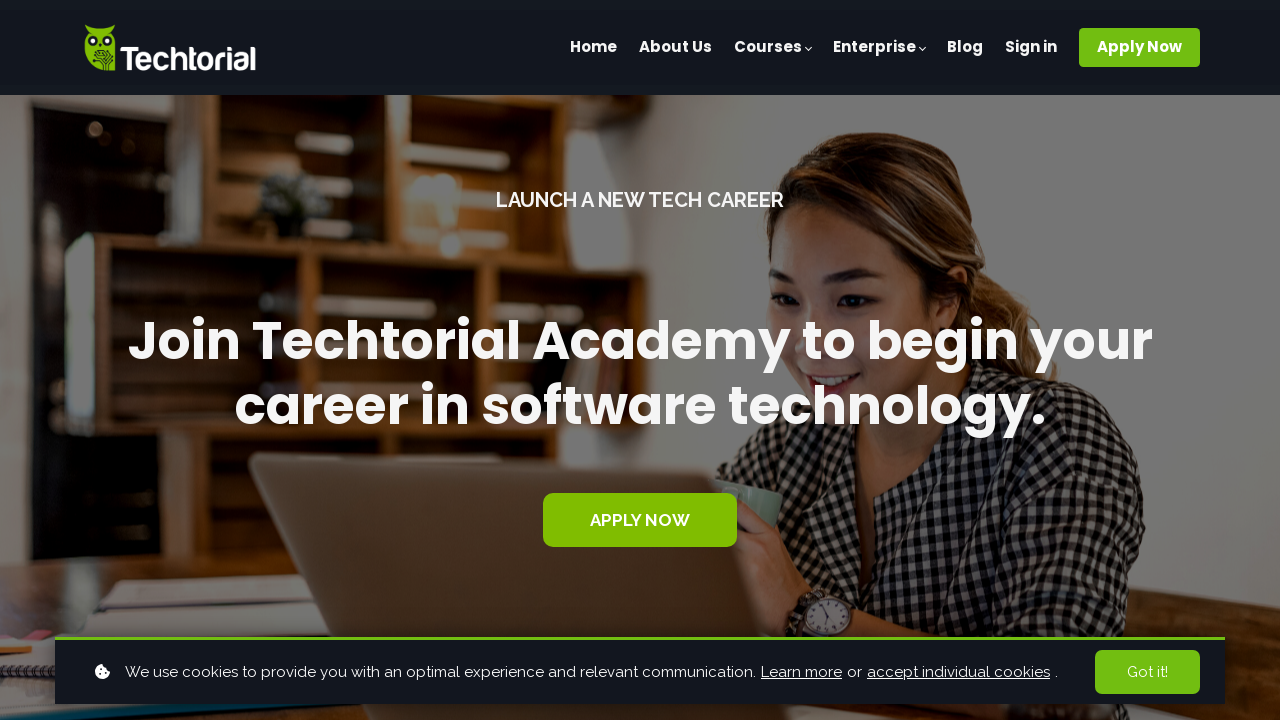